Tests checkbox and radio button interactions on a practice website by clicking a "friends and family" checkbox and then selecting a trip type radio button option.

Starting URL: https://rahulshettyacademy.com/dropdownsPractise/

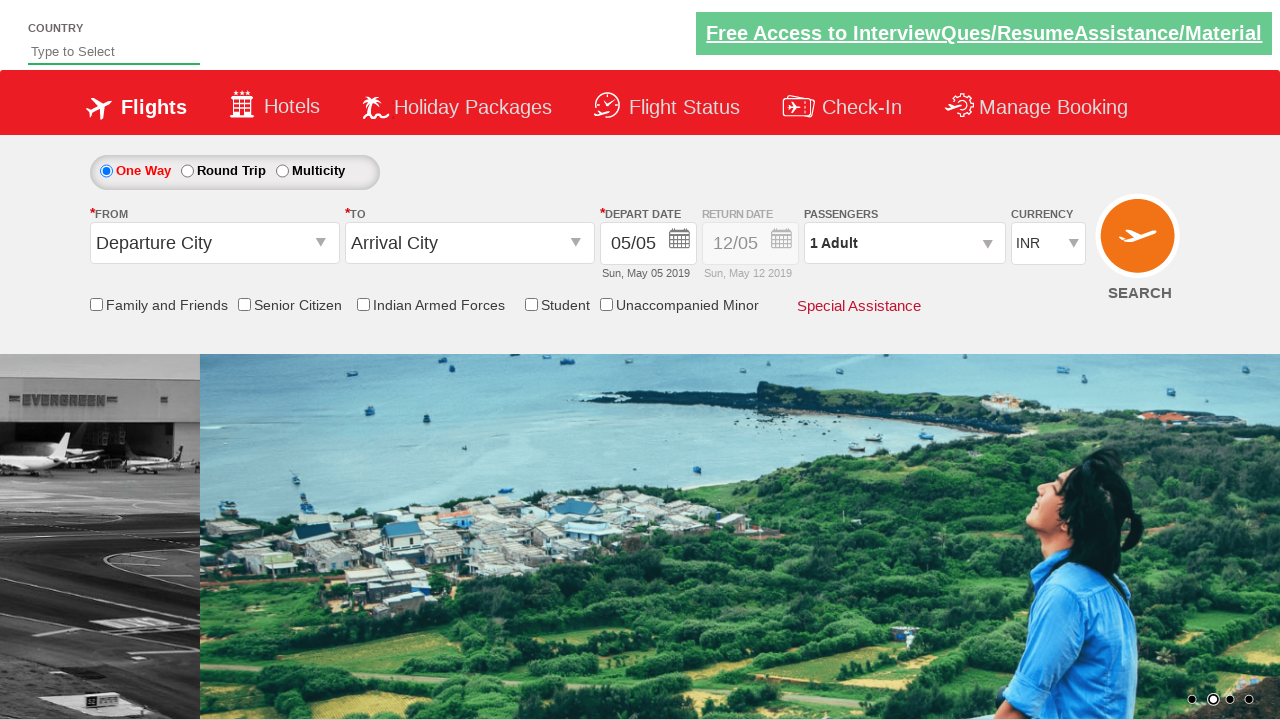

Clicked the 'friends and family' checkbox at (96, 304) on #ctl00_mainContent_chk_friendsandfamily
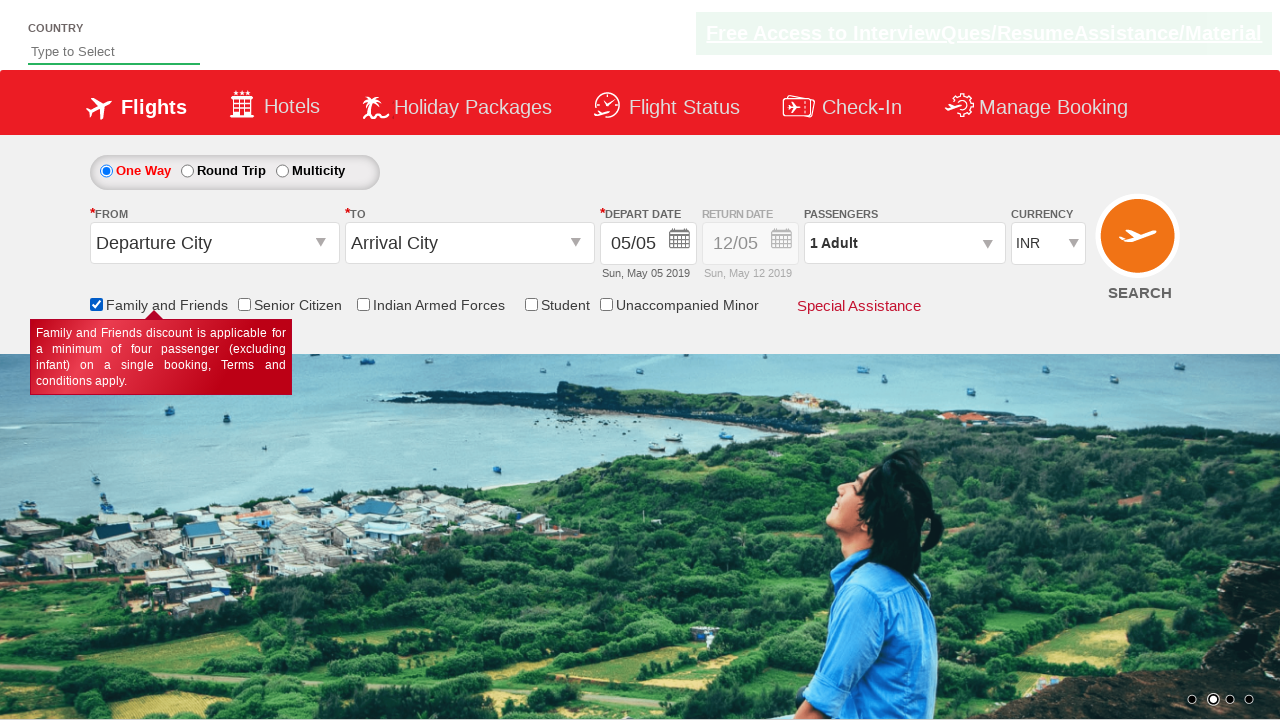

Verified that 'friends and family' checkbox is checked
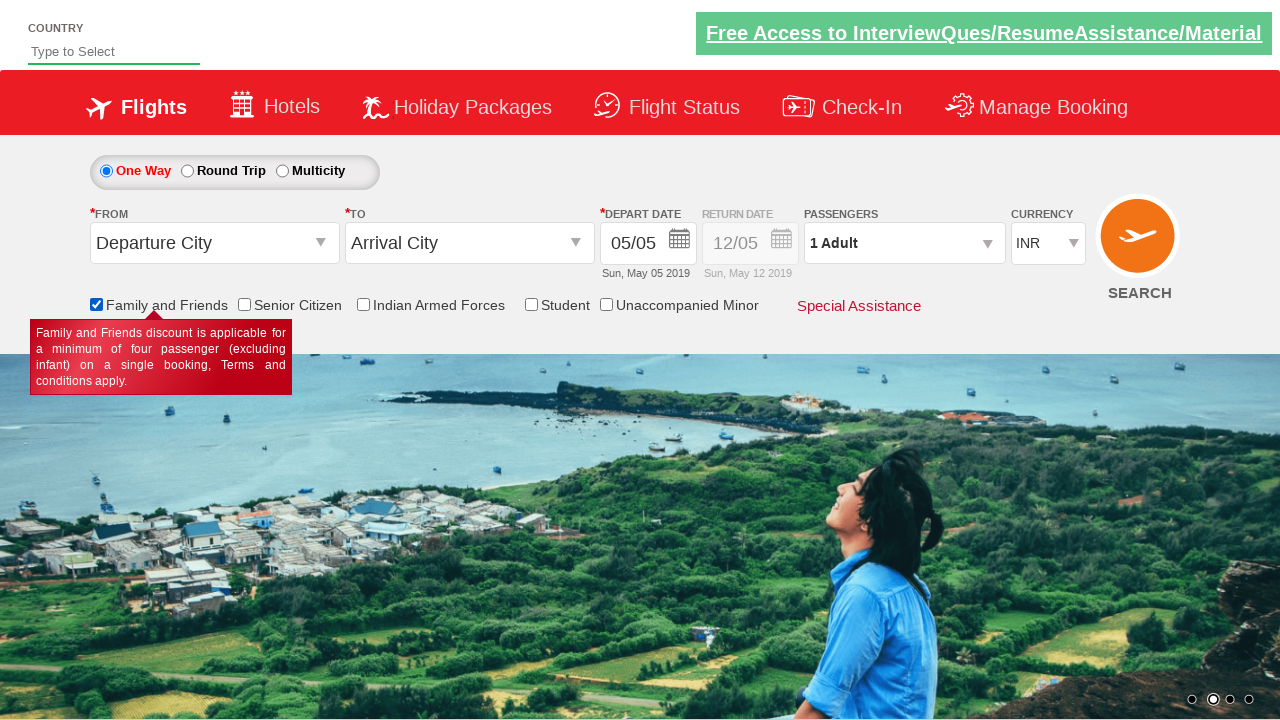

Counted total checkboxes on page: 6
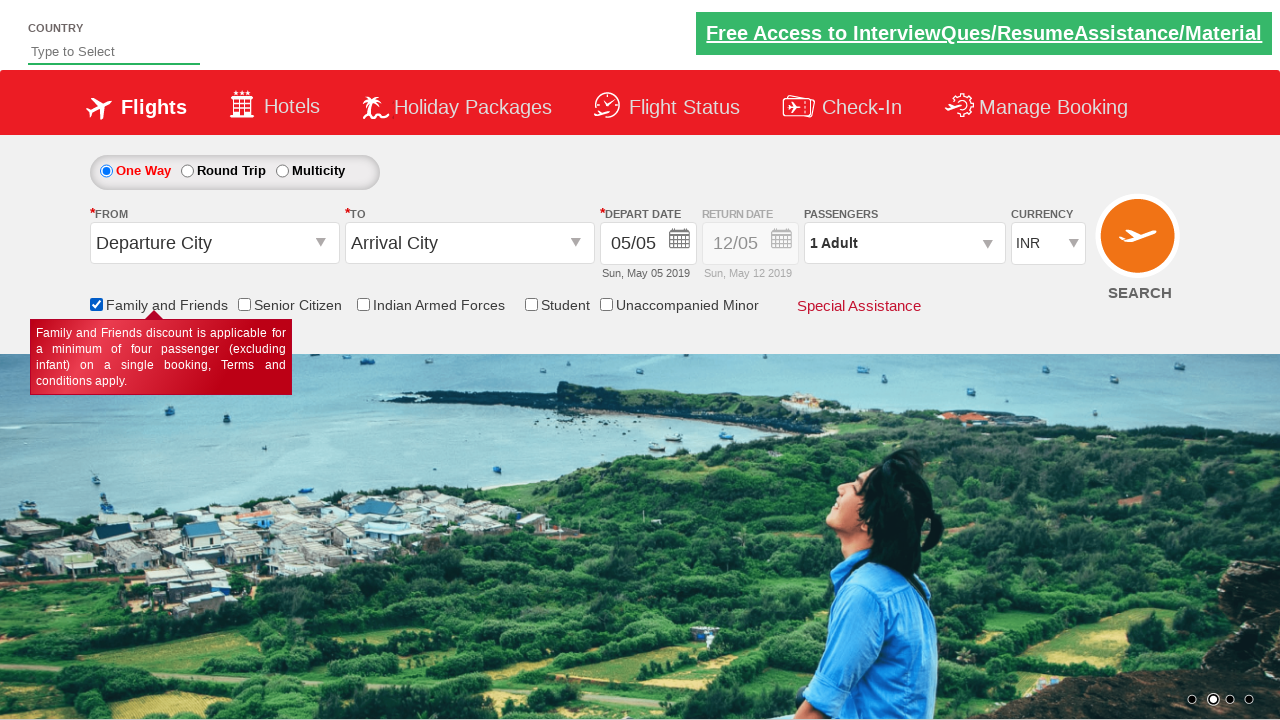

Clicked the round trip radio button option at (187, 171) on #ctl00_mainContent_rbtnl_Trip_1
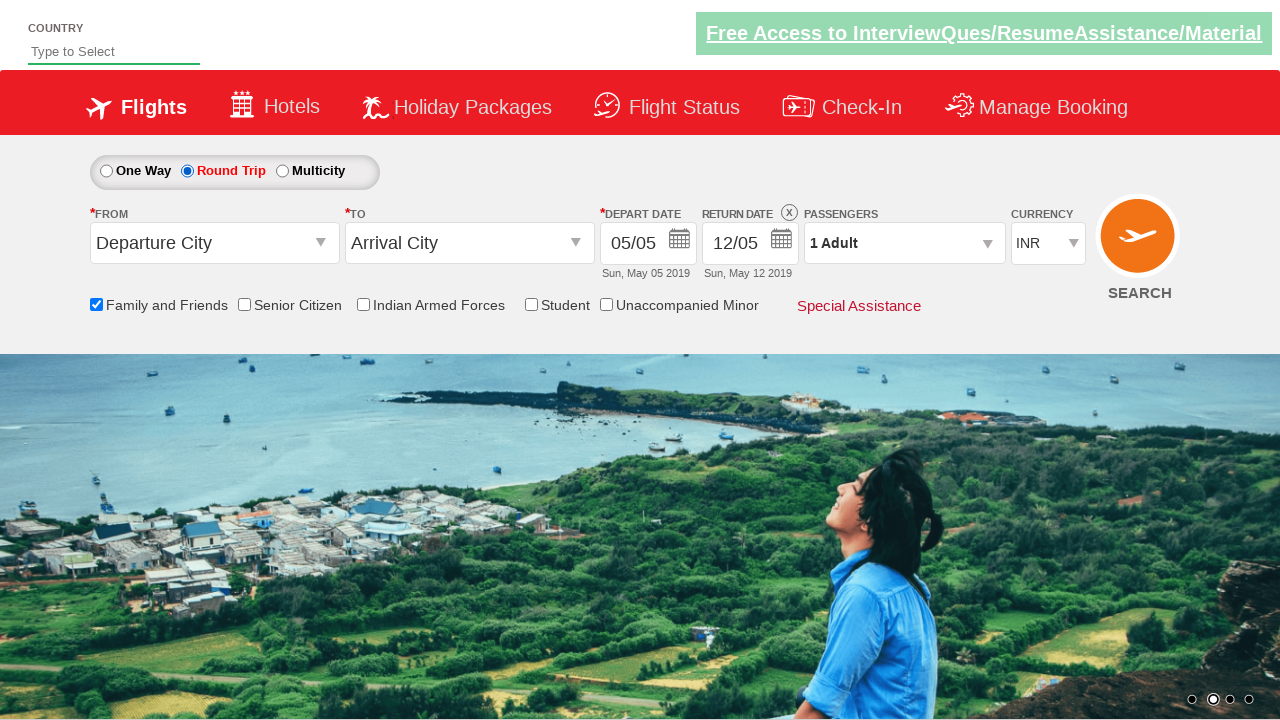

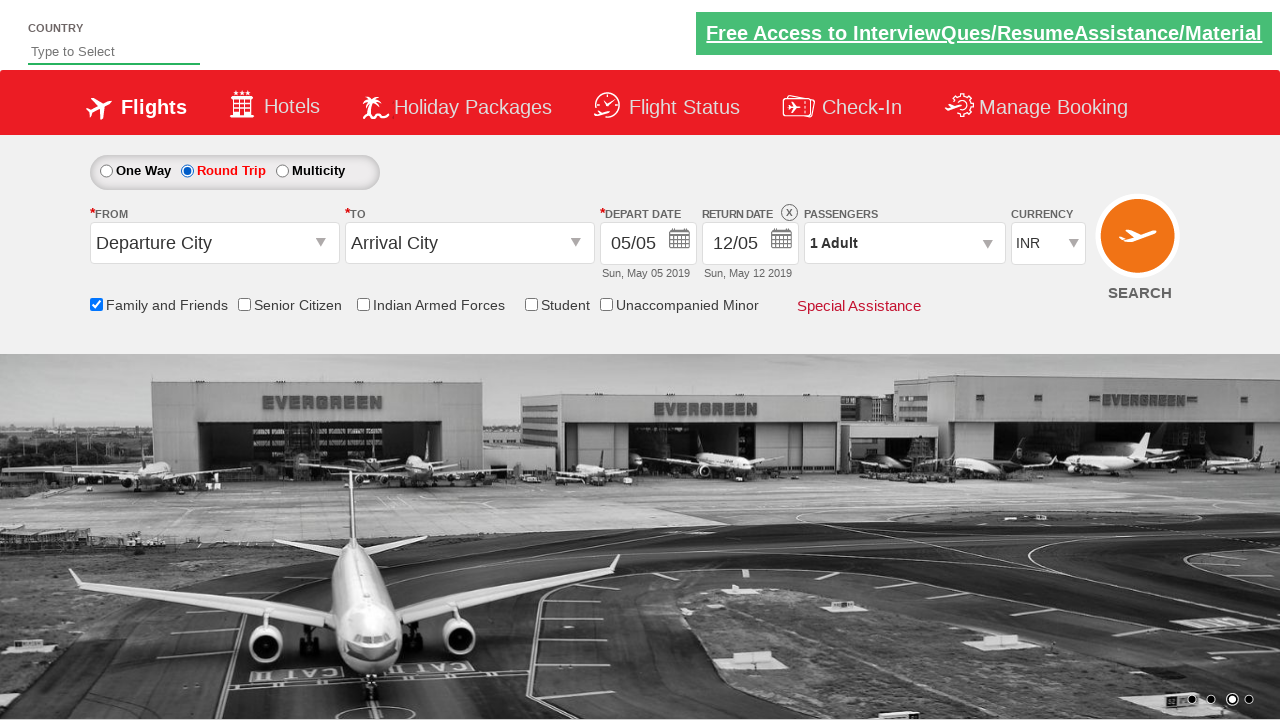